Tests link functionality on a practice page by finding links in the footer section, opening them in new tabs using Ctrl+Enter, and switching between the opened windows to verify they loaded correctly.

Starting URL: http://qaclickacademy.com/practice.php

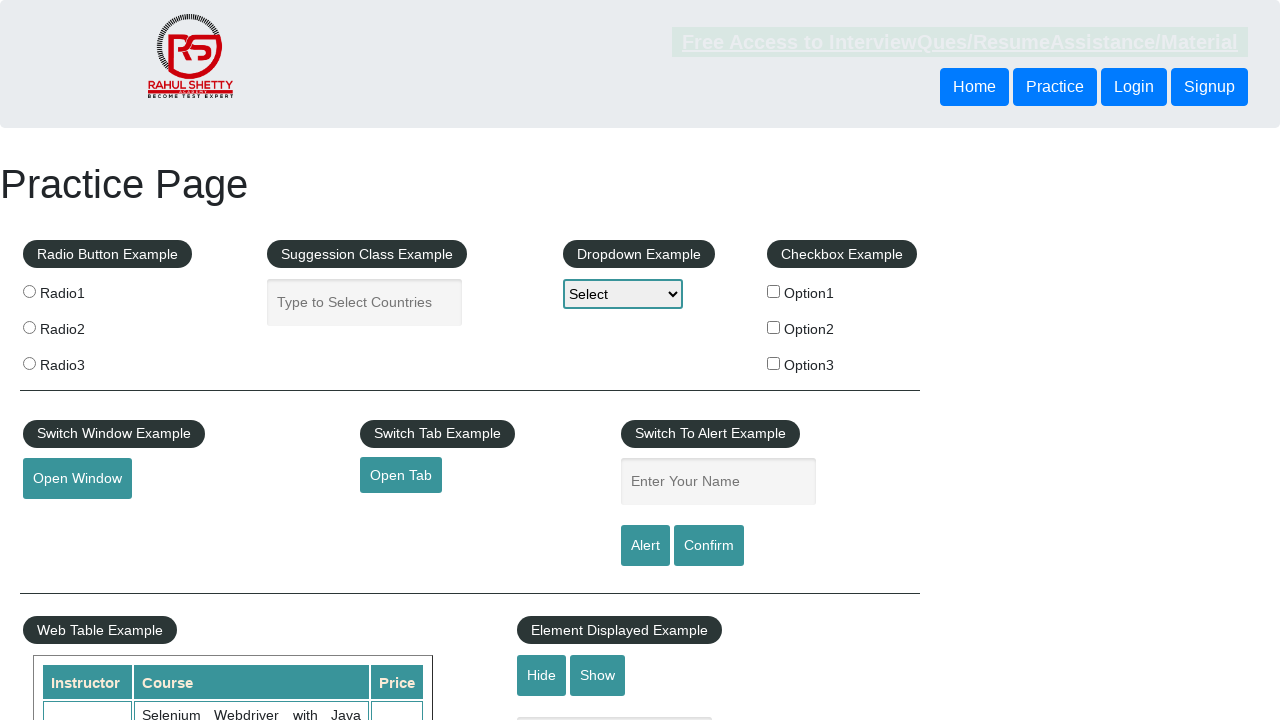

Waited for footer section (#gf-BIG) to load
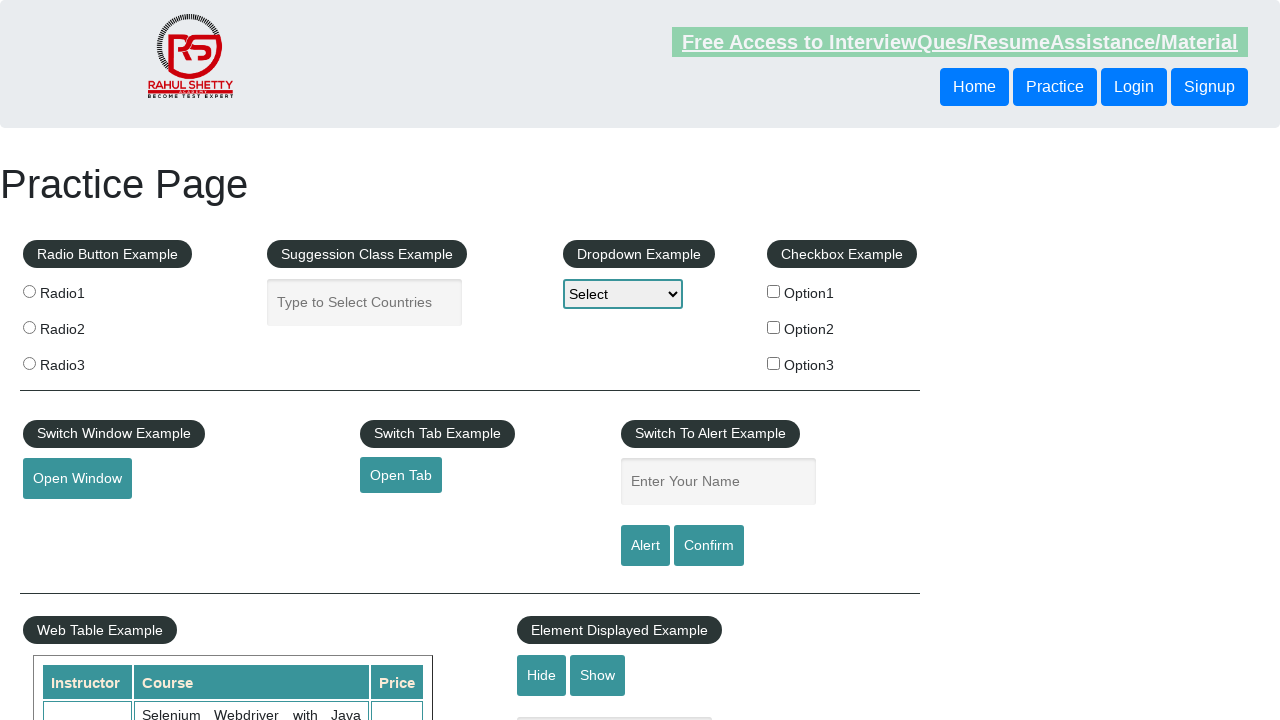

Located first column of footer links
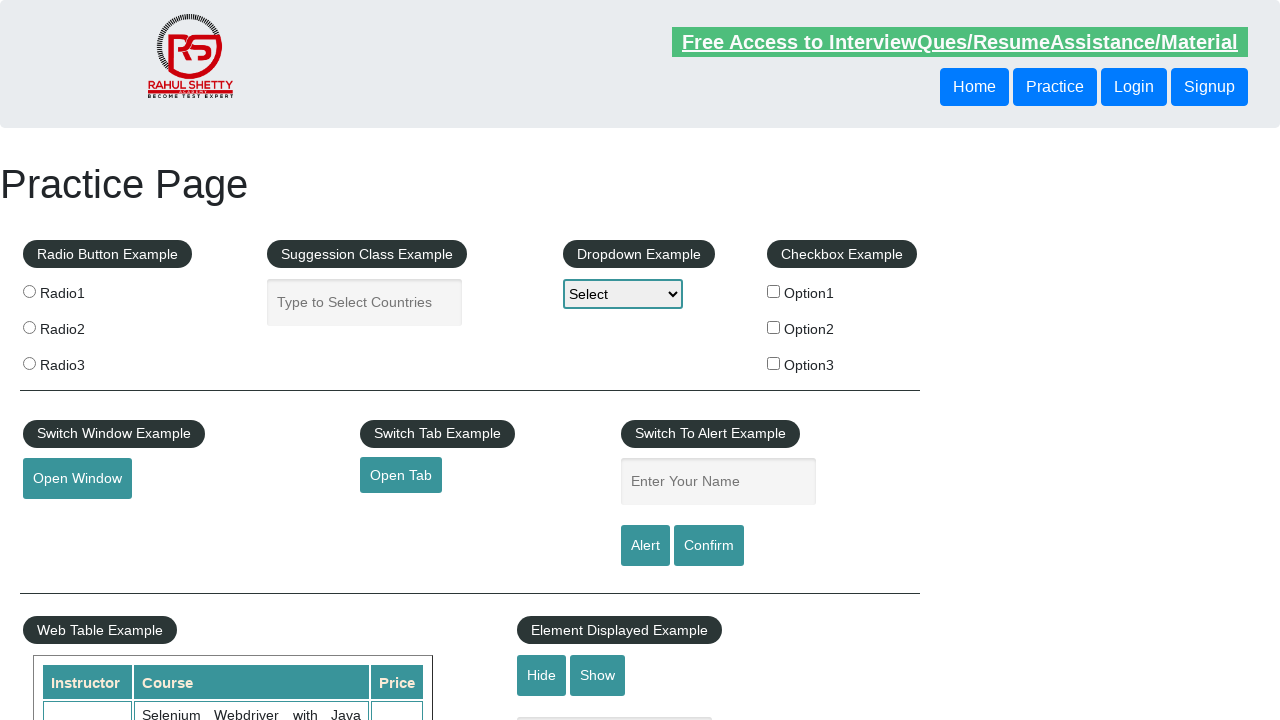

Found 5 links in footer first column
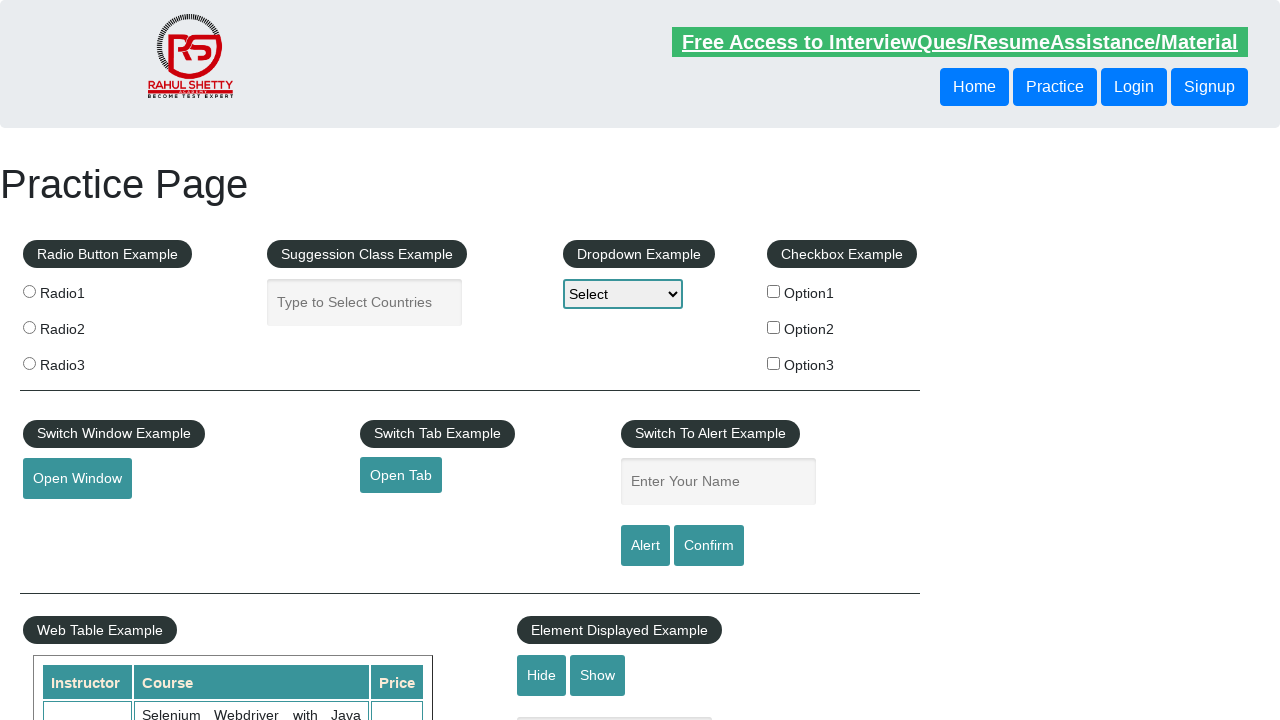

Opened footer link 1 in new tab using Ctrl+Click at (68, 520) on xpath=//div[@id='gf-BIG']//table/tbody/tr/td[1]/ul >> a >> nth=1
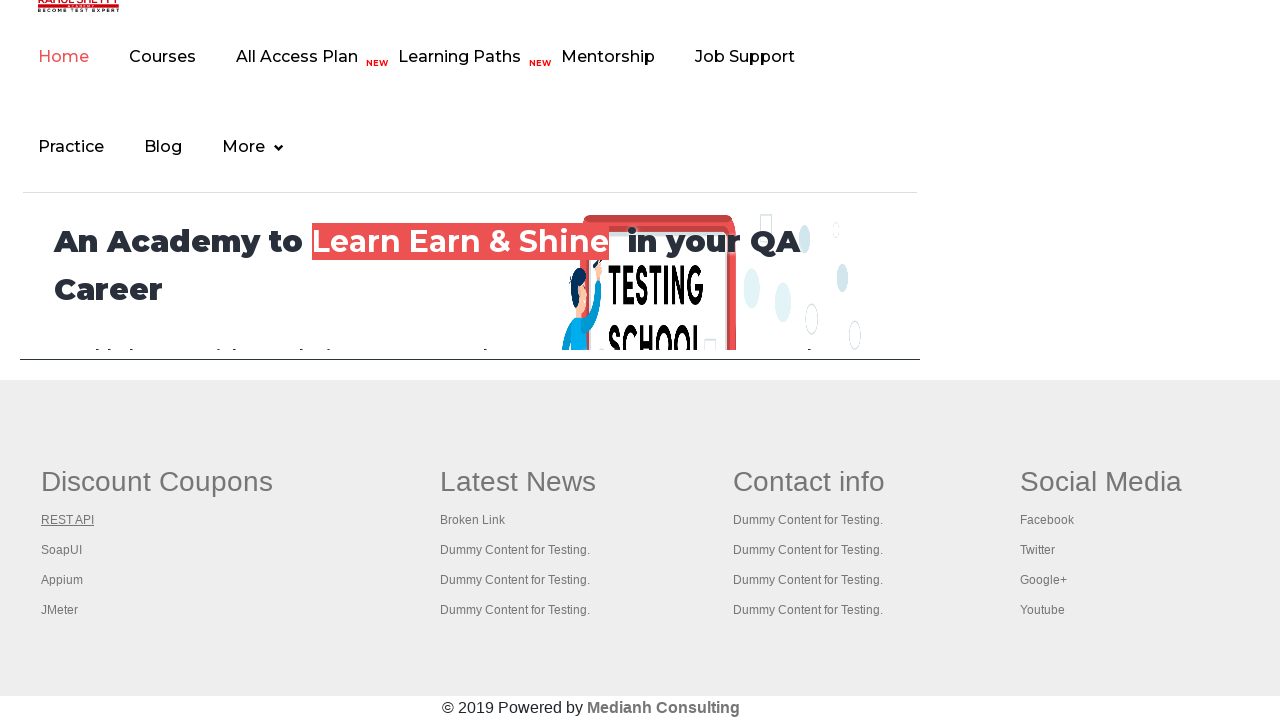

Waited 2 seconds for link 1 to load
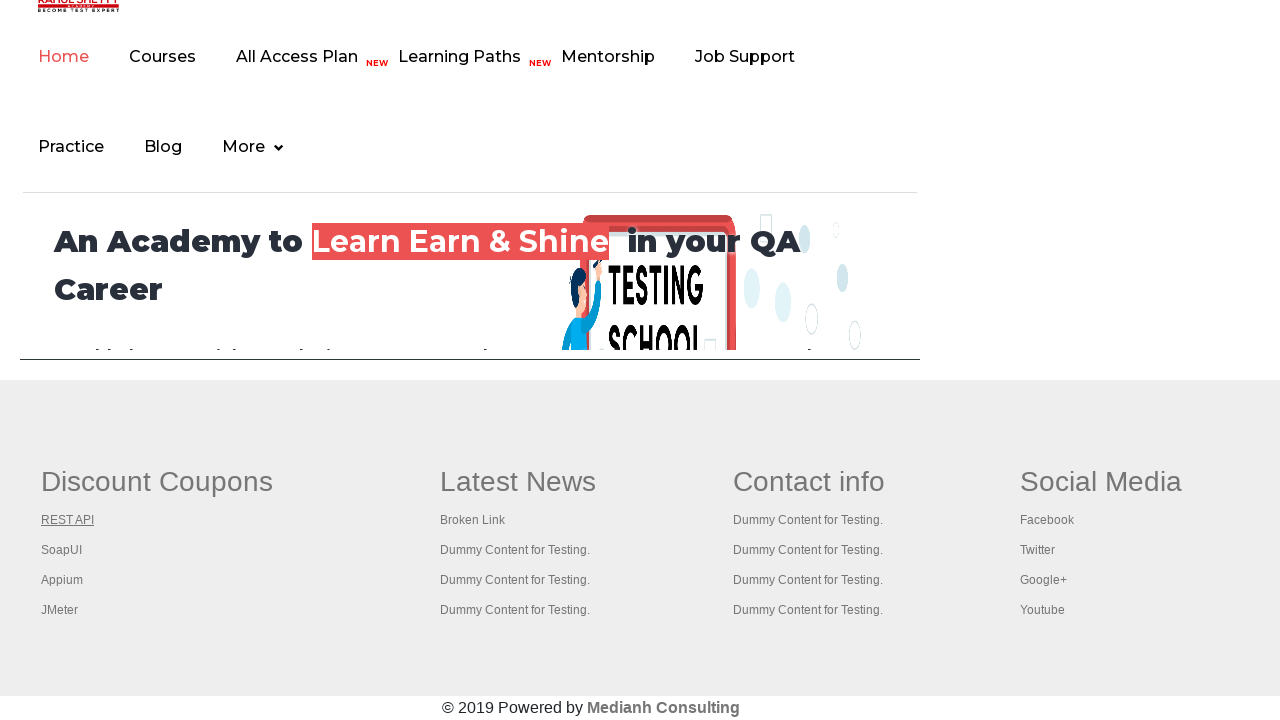

Opened footer link 2 in new tab using Ctrl+Click at (62, 550) on xpath=//div[@id='gf-BIG']//table/tbody/tr/td[1]/ul >> a >> nth=2
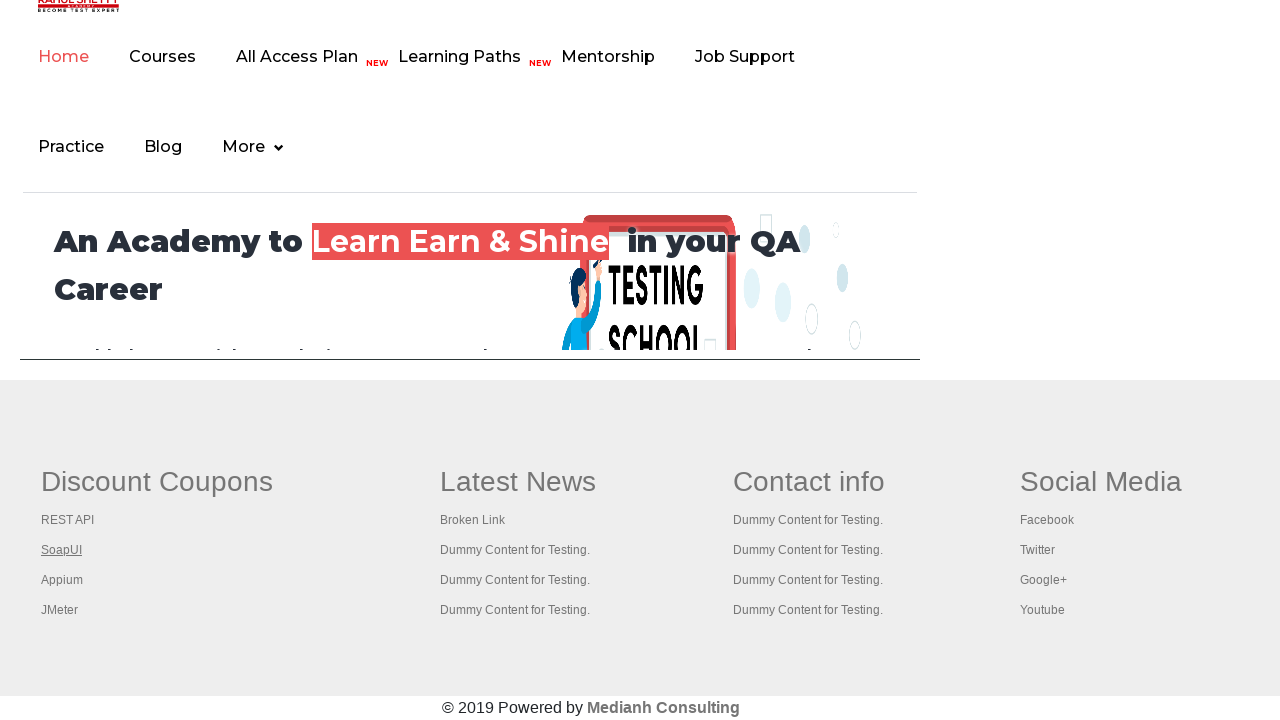

Waited 2 seconds for link 2 to load
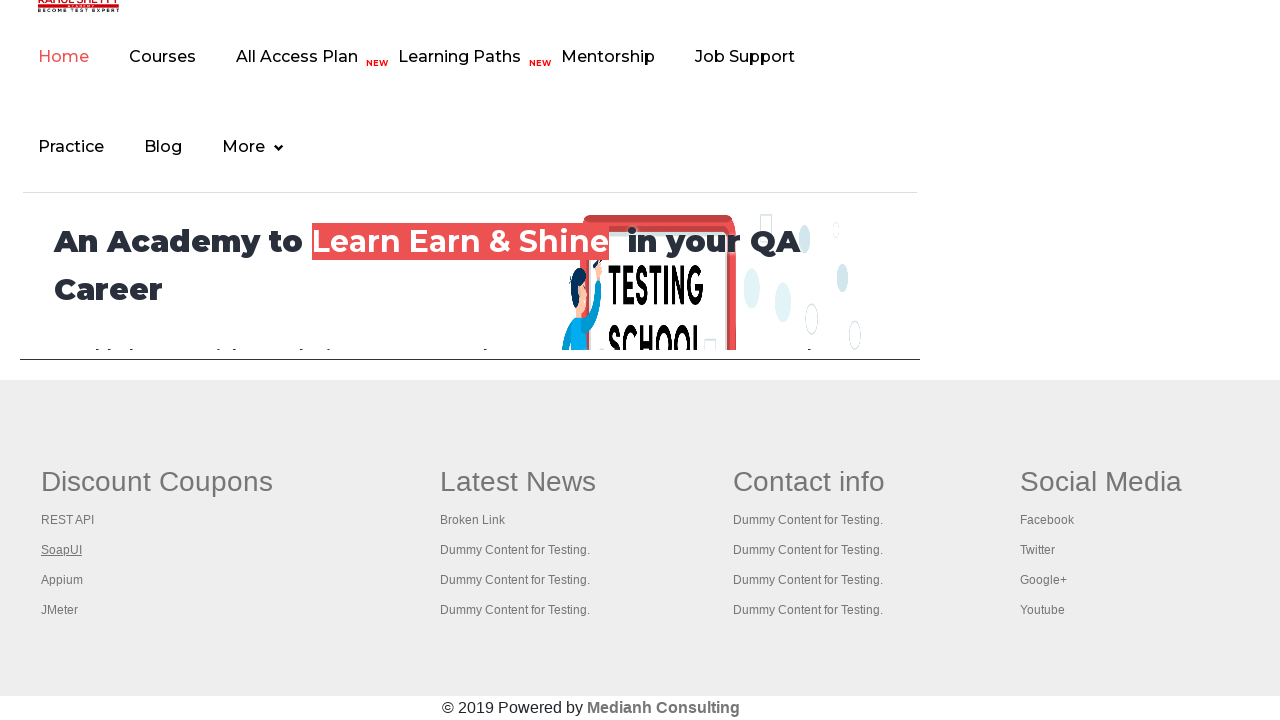

Opened footer link 3 in new tab using Ctrl+Click at (62, 580) on xpath=//div[@id='gf-BIG']//table/tbody/tr/td[1]/ul >> a >> nth=3
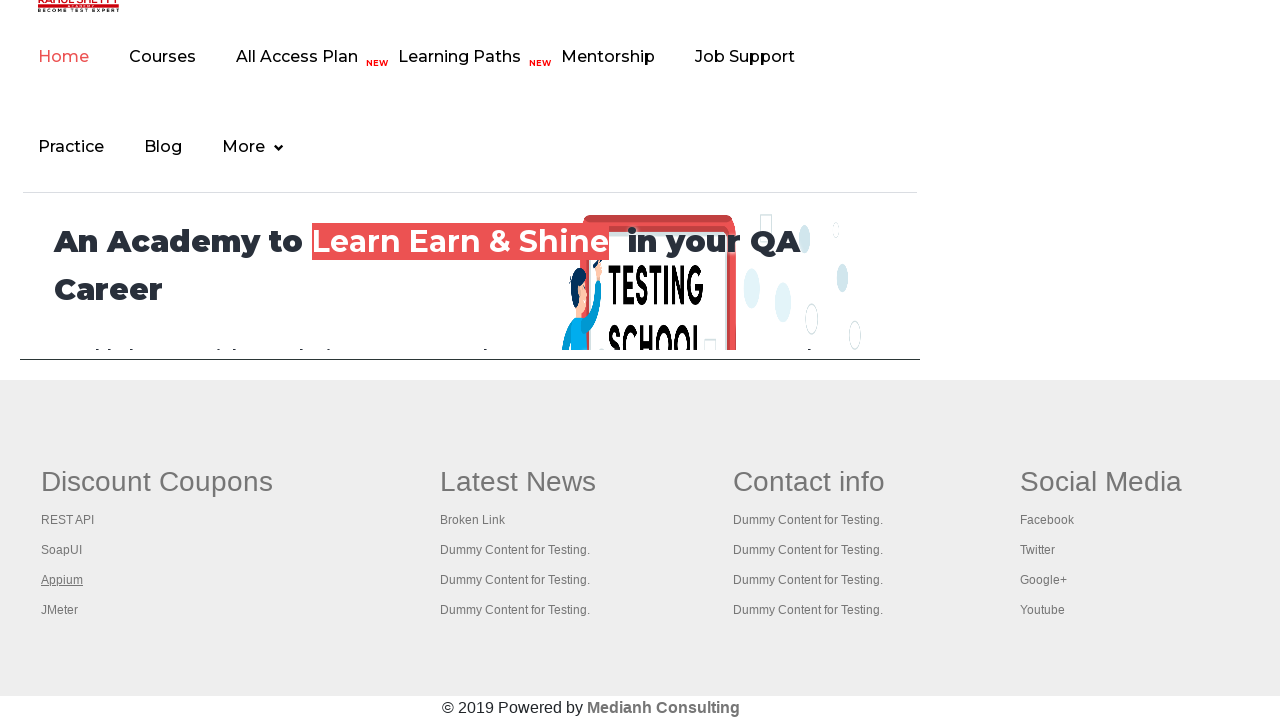

Waited 2 seconds for link 3 to load
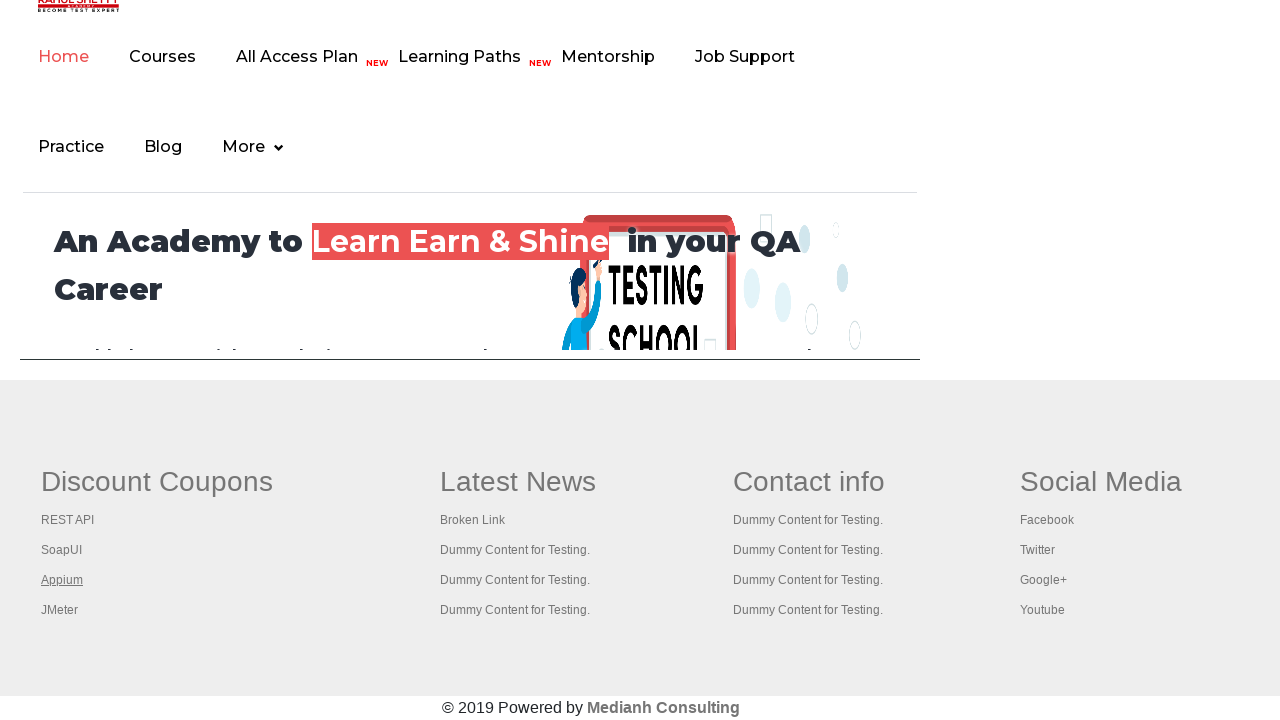

Opened footer link 4 in new tab using Ctrl+Click at (60, 610) on xpath=//div[@id='gf-BIG']//table/tbody/tr/td[1]/ul >> a >> nth=4
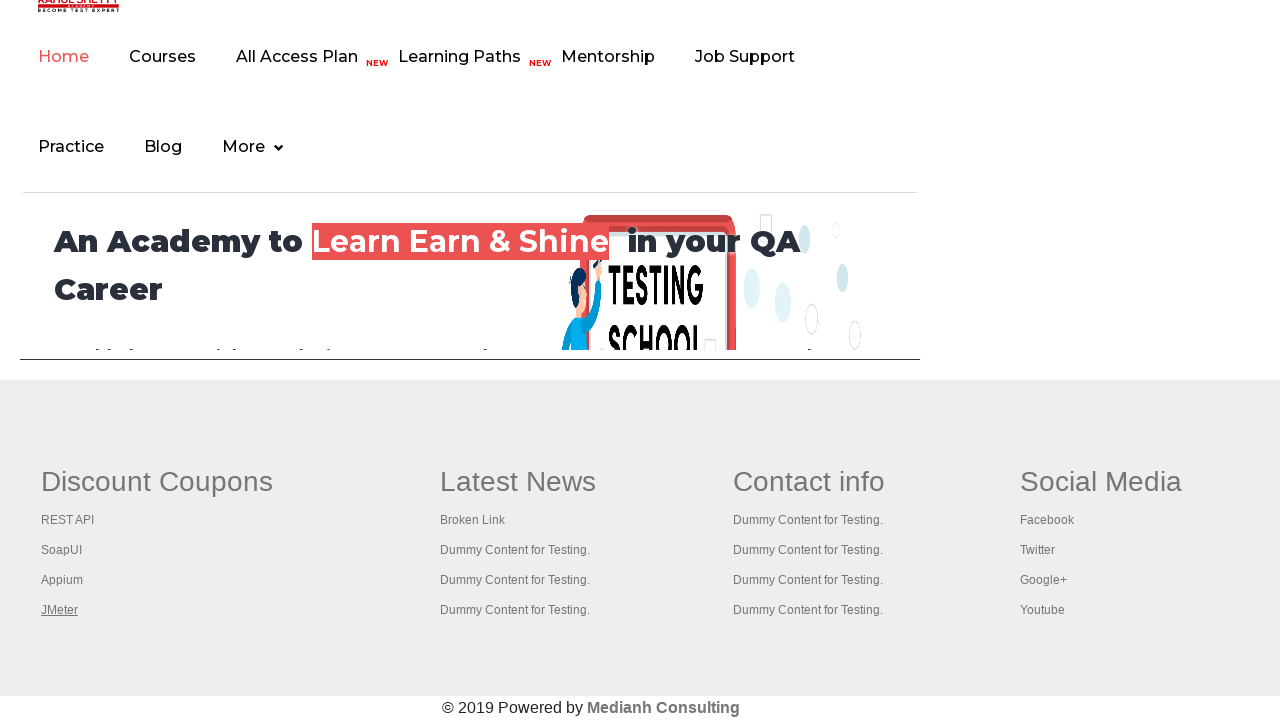

Waited 2 seconds for link 4 to load
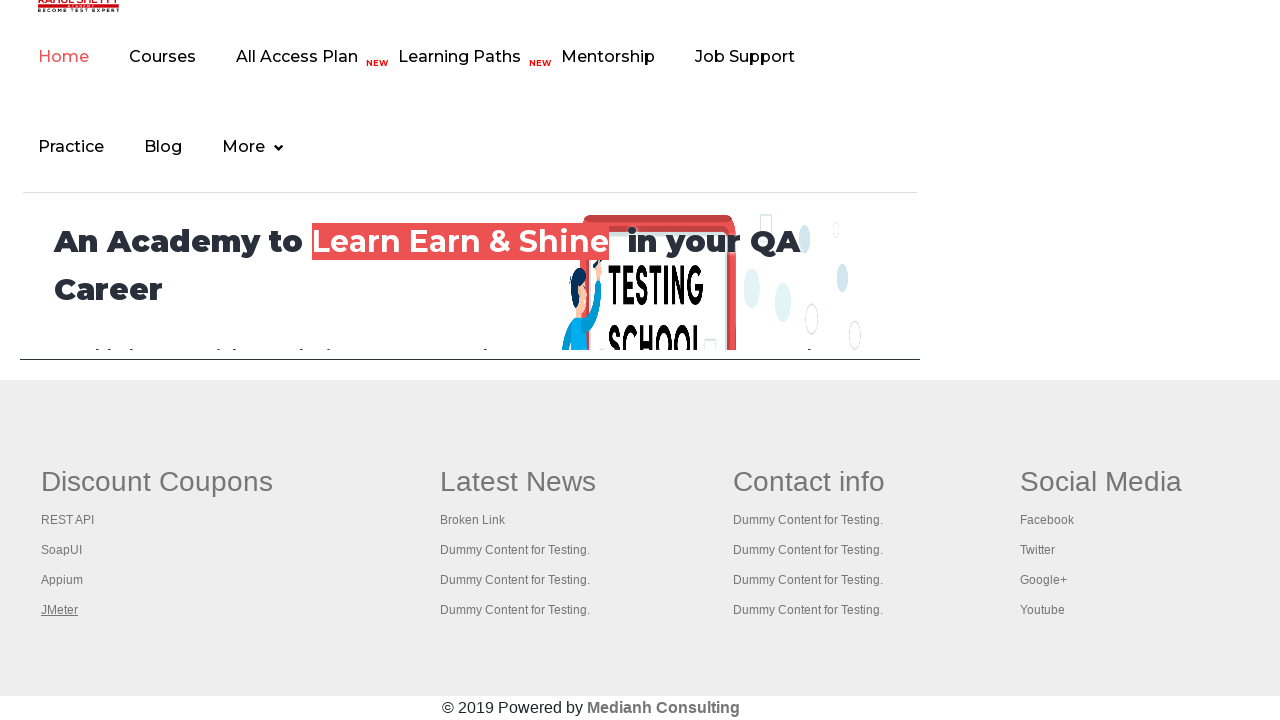

Retrieved all 5 open pages/tabs
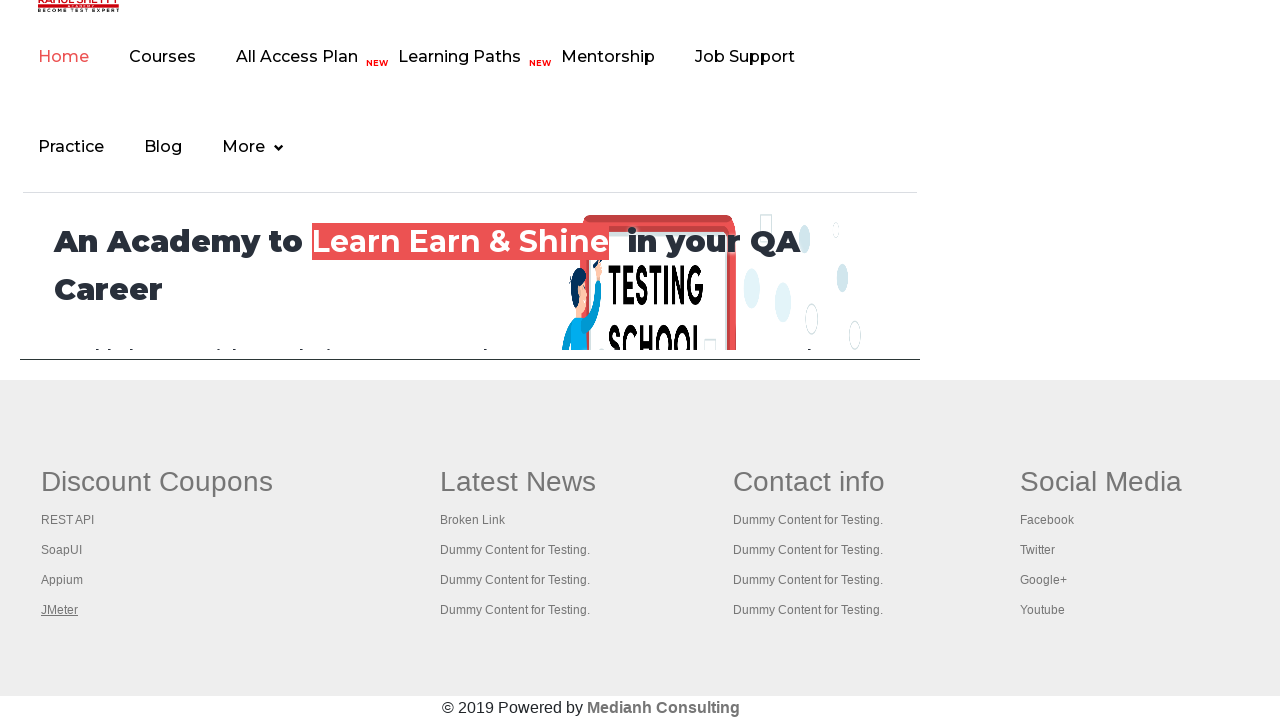

Brought a page to front for verification
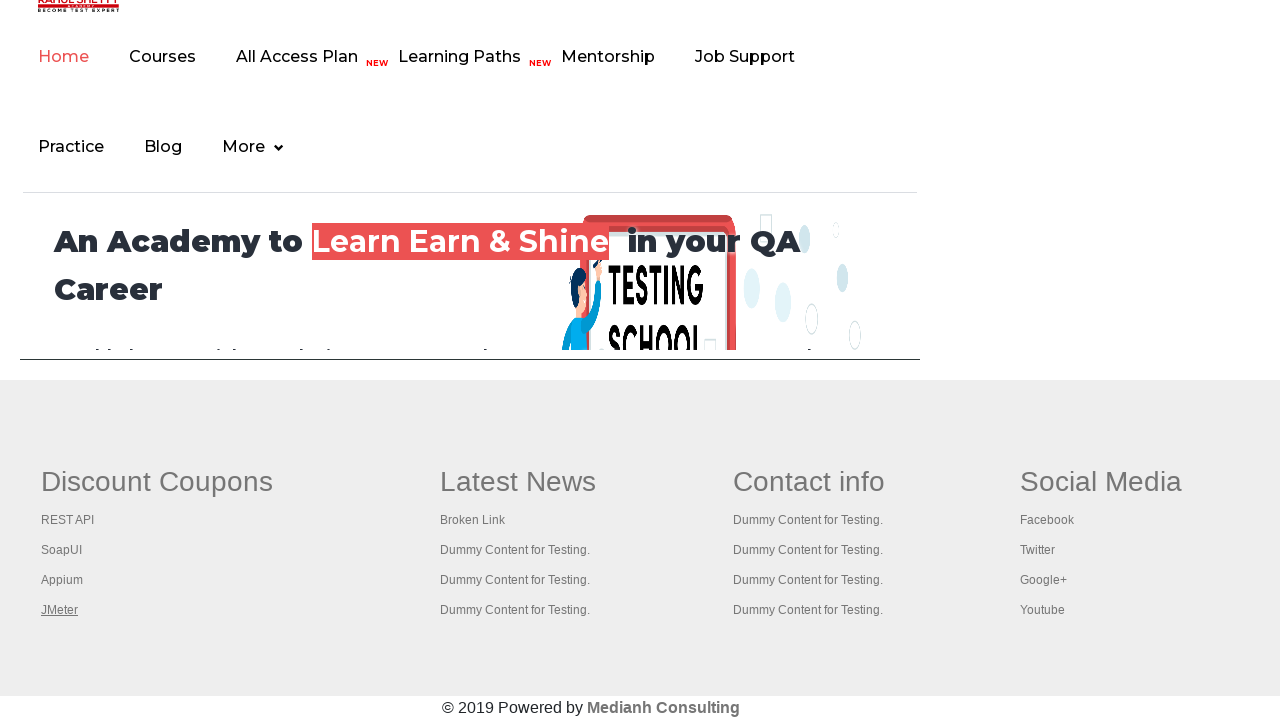

Verified page loaded with domcontentloaded state
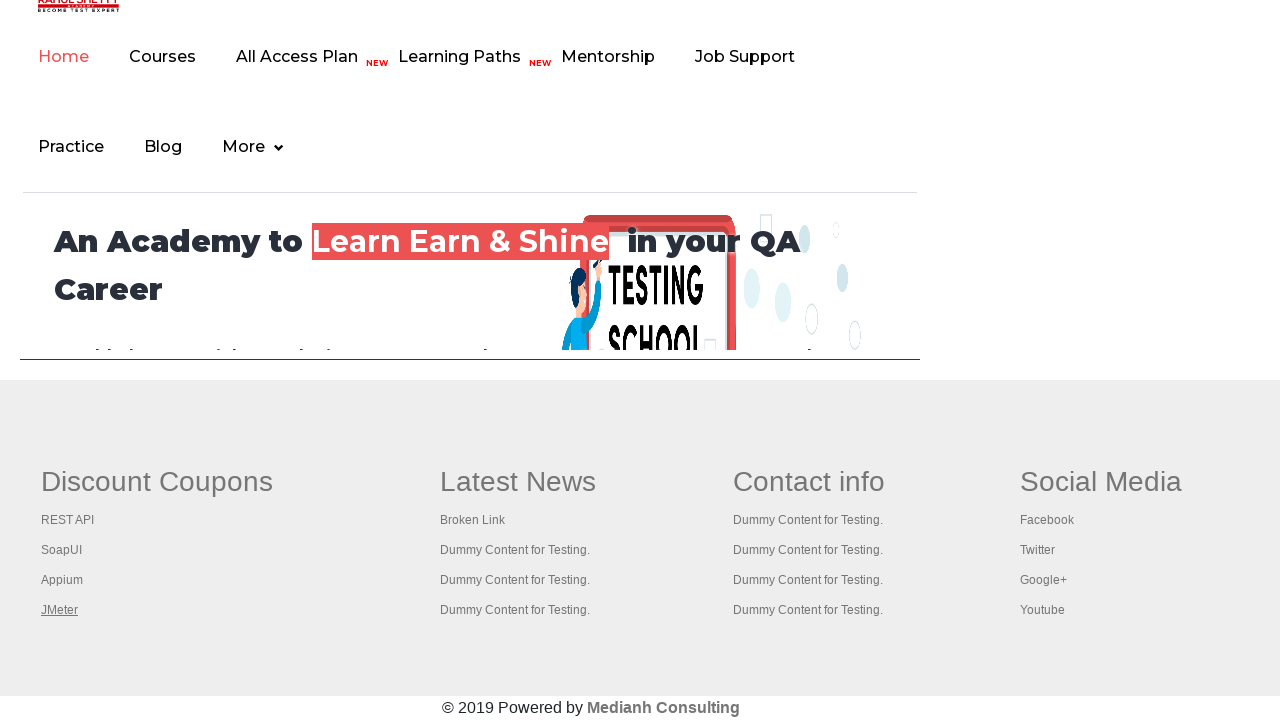

Brought a page to front for verification
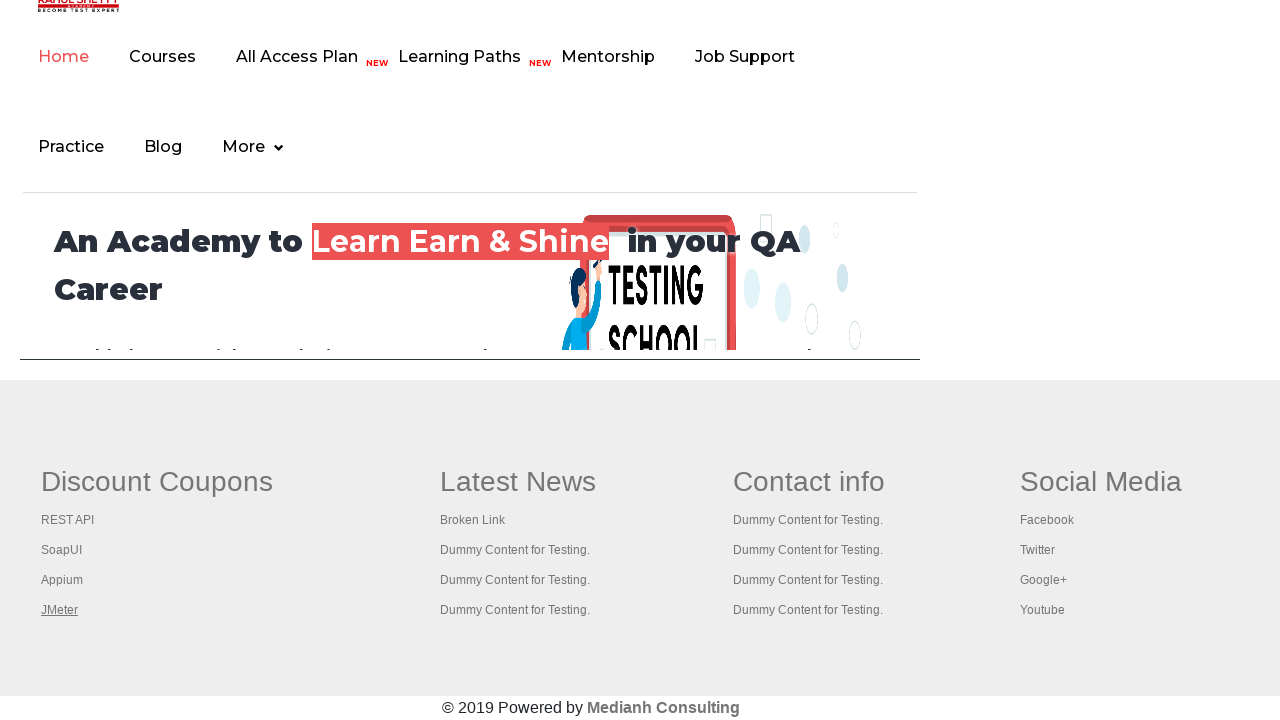

Verified page loaded with domcontentloaded state
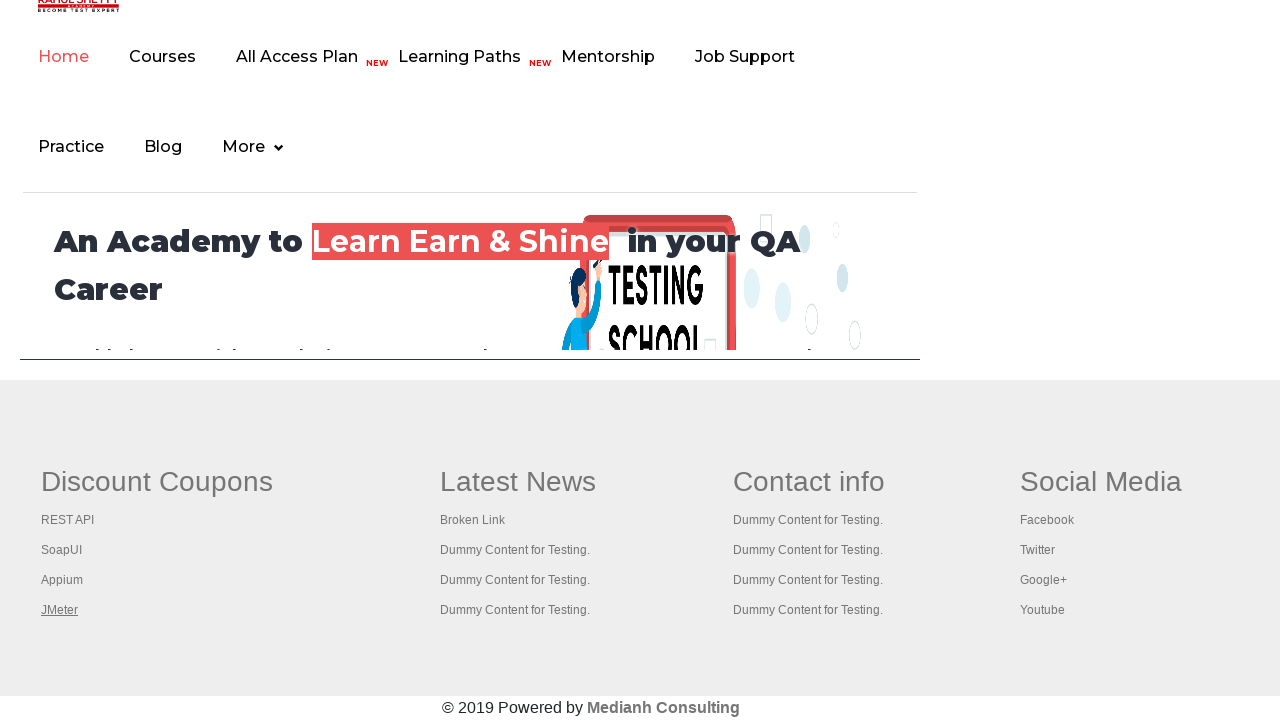

Brought a page to front for verification
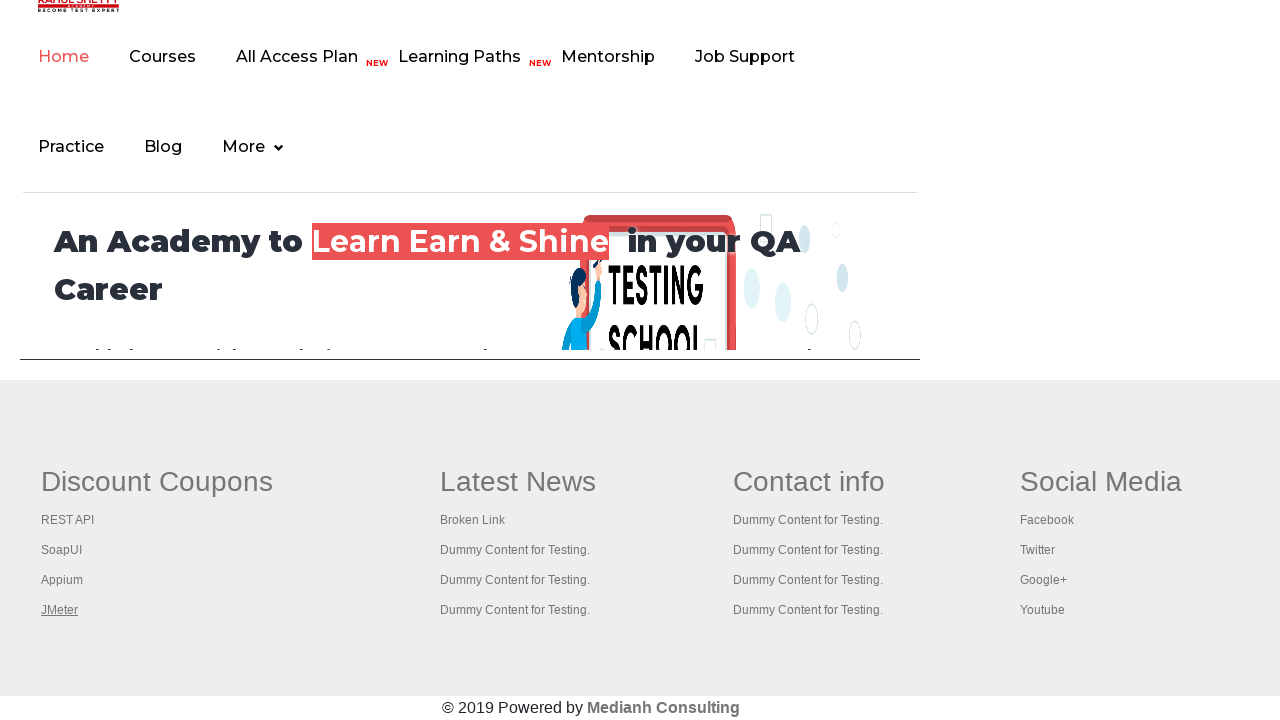

Verified page loaded with domcontentloaded state
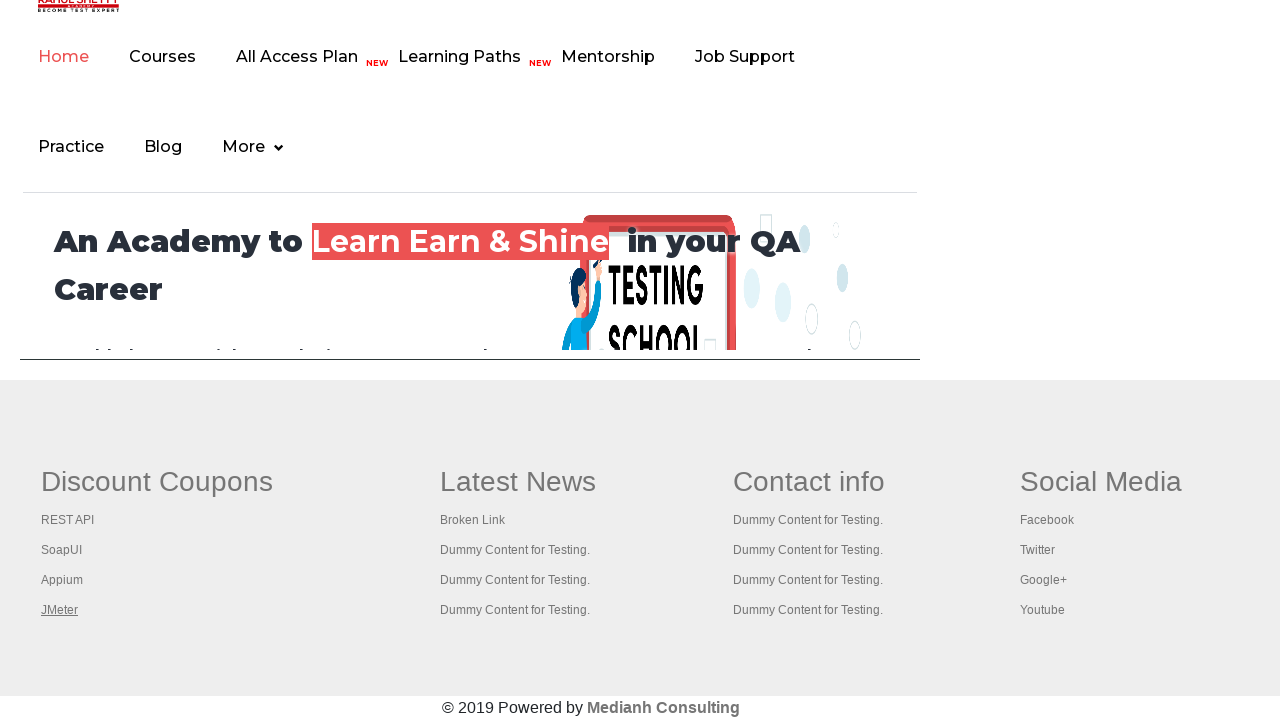

Brought a page to front for verification
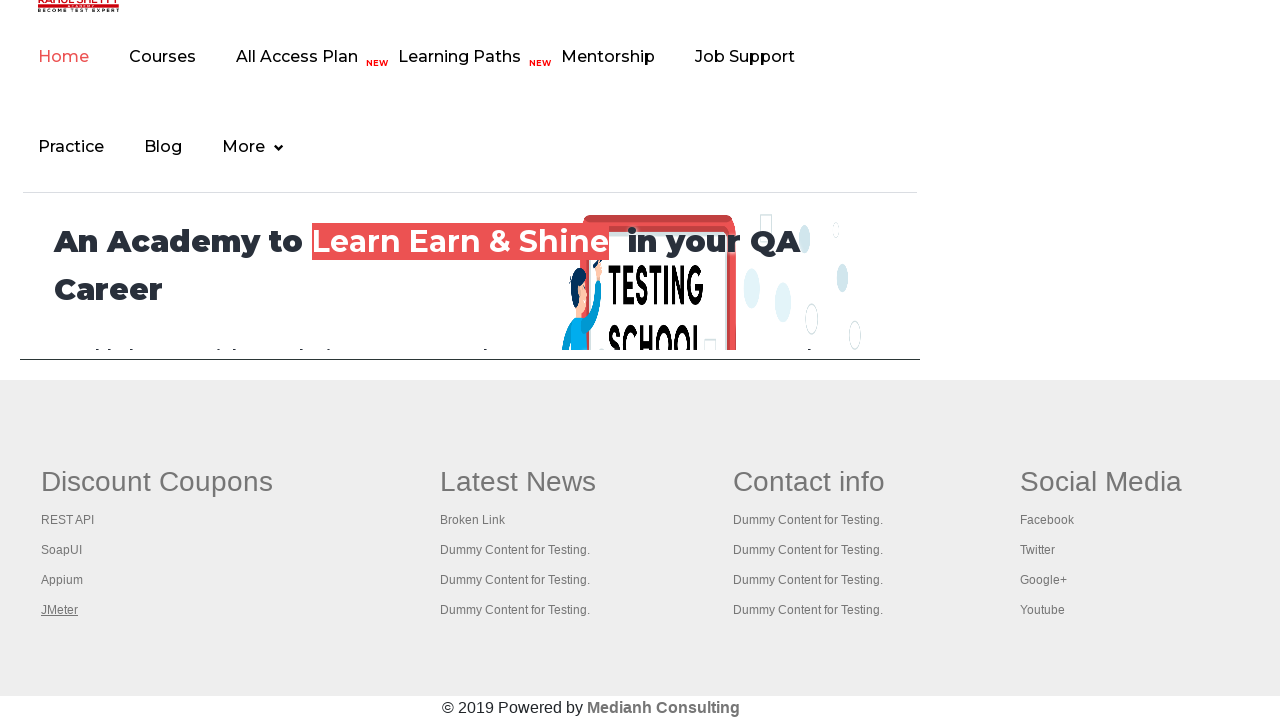

Verified page loaded with domcontentloaded state
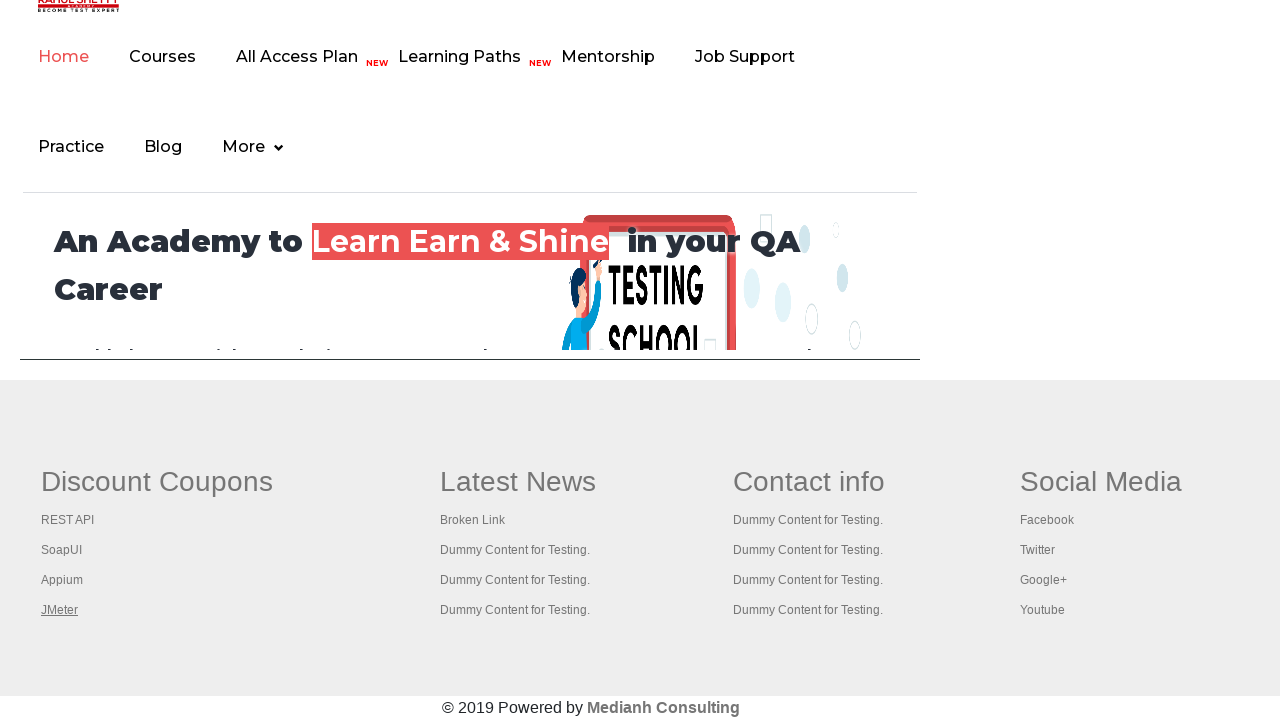

Brought a page to front for verification
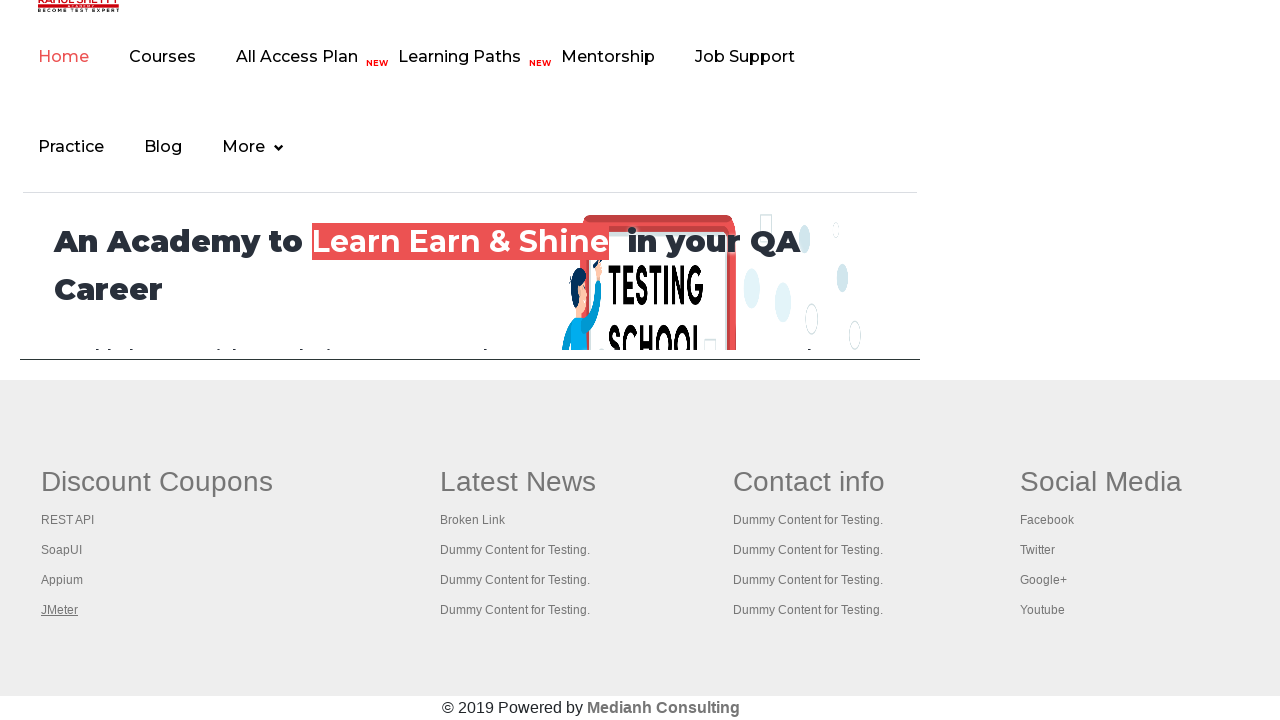

Verified page loaded with domcontentloaded state
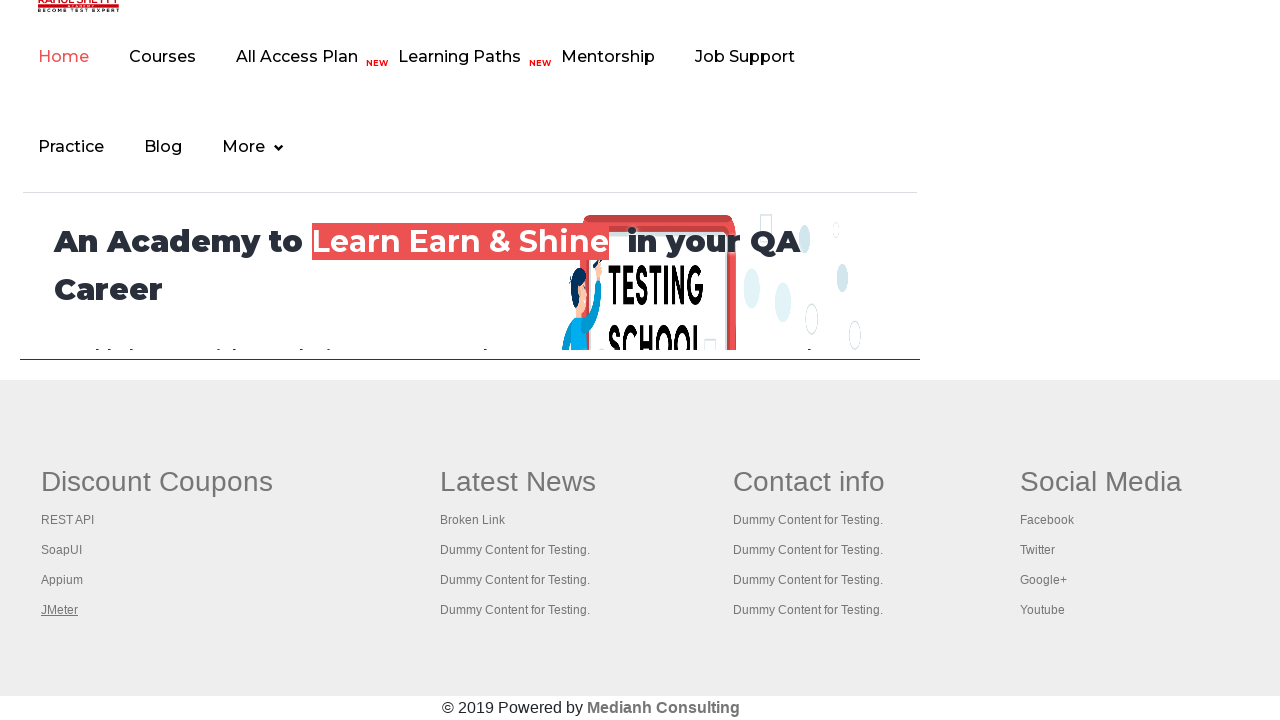

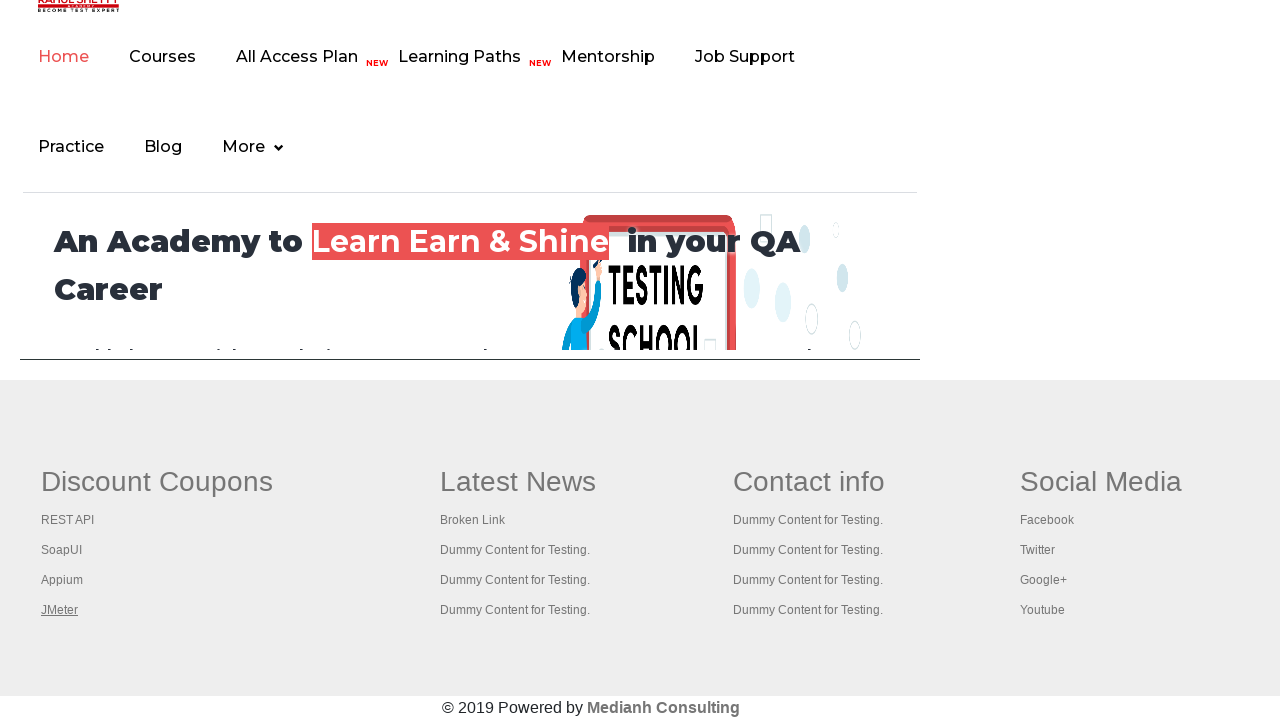